Navigates to the Codefish website and retrieves the page title to verify it loads correctly

Starting URL: https://codefish.io/

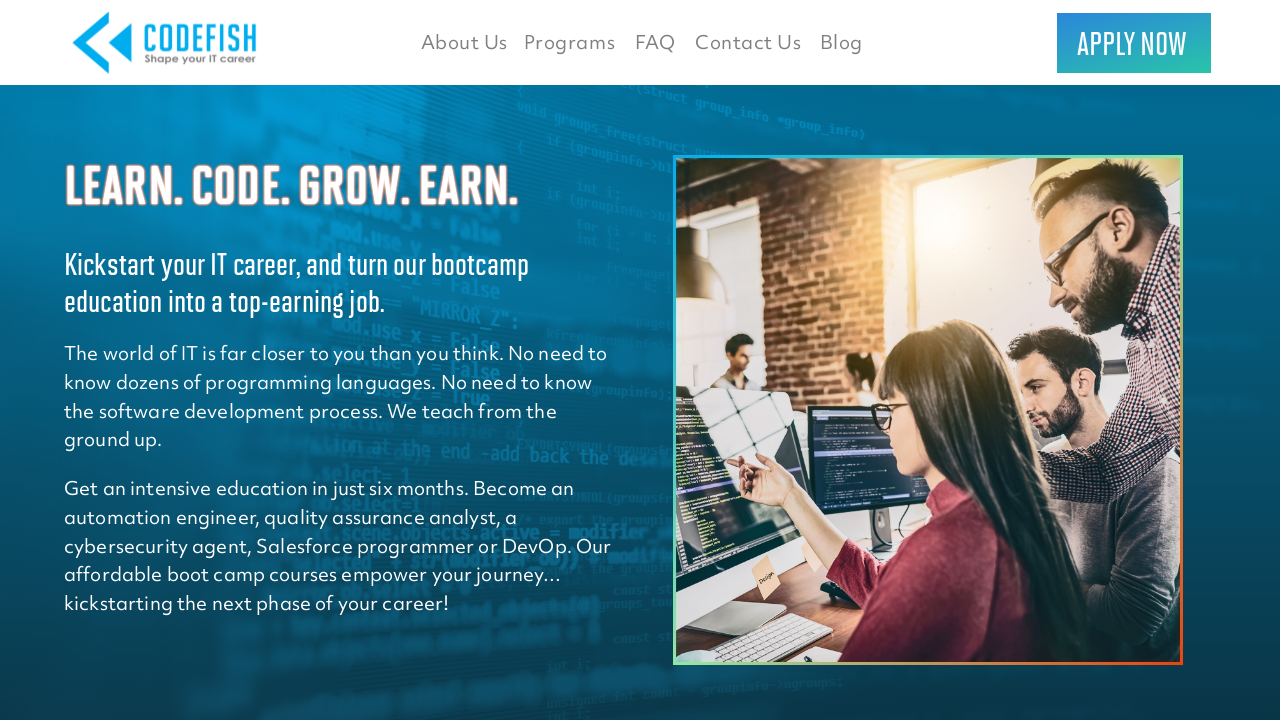

Waited for page to reach domcontentloaded state
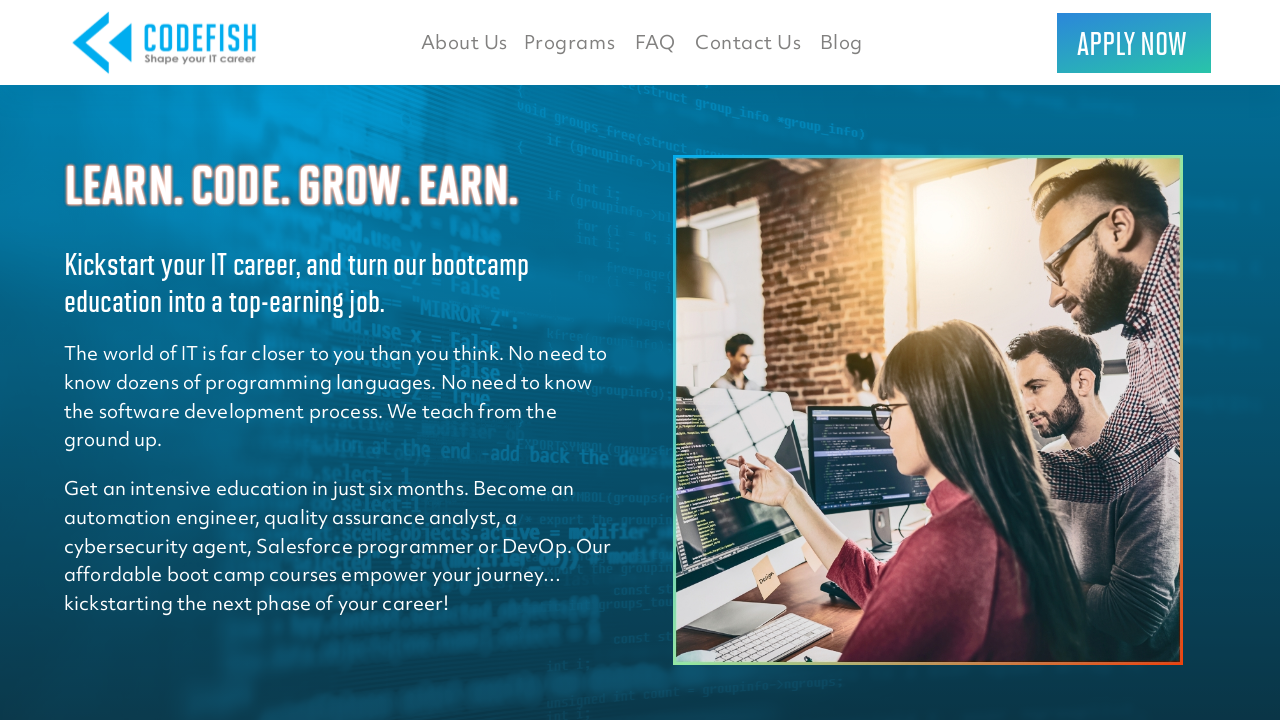

Retrieved page title: CodeFish
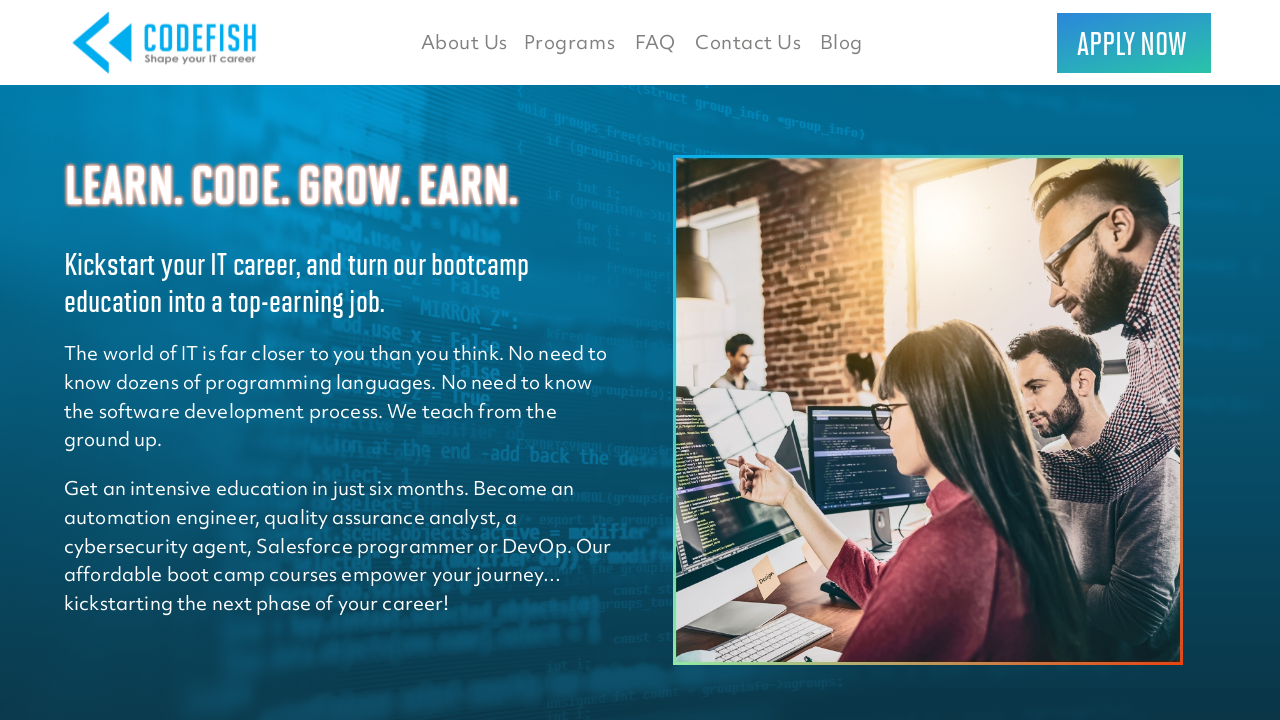

Printed page title to console
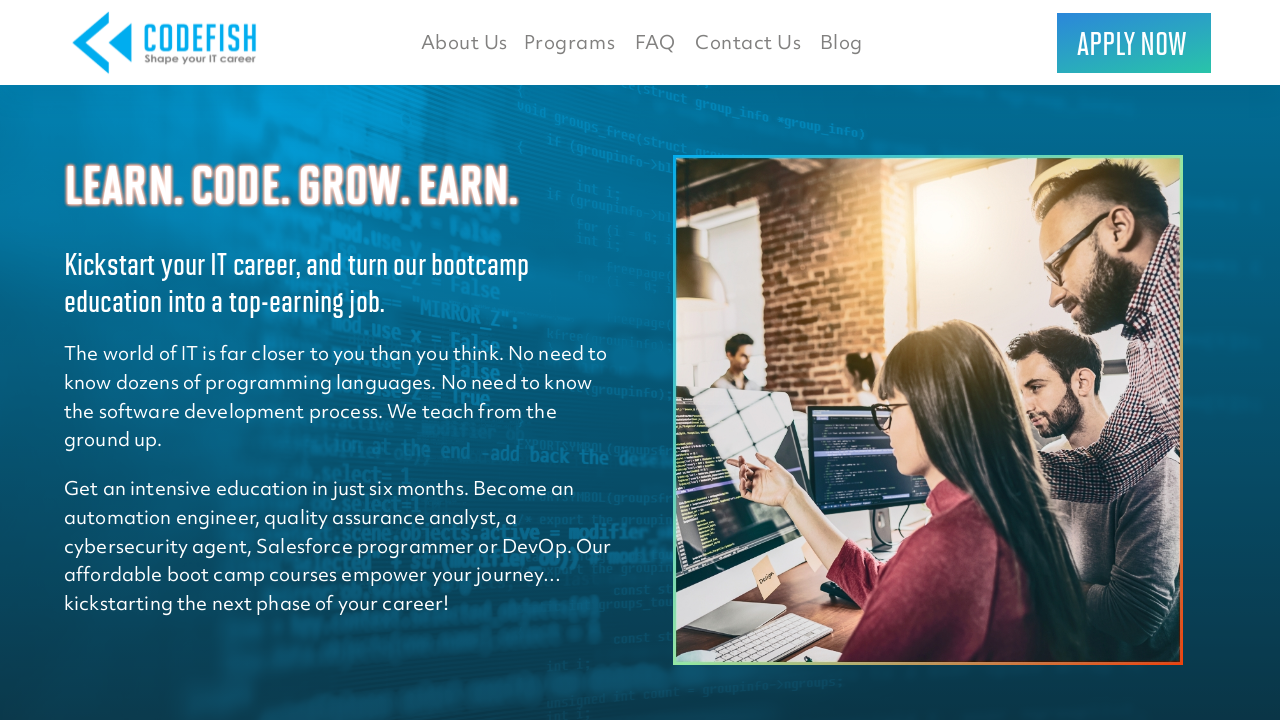

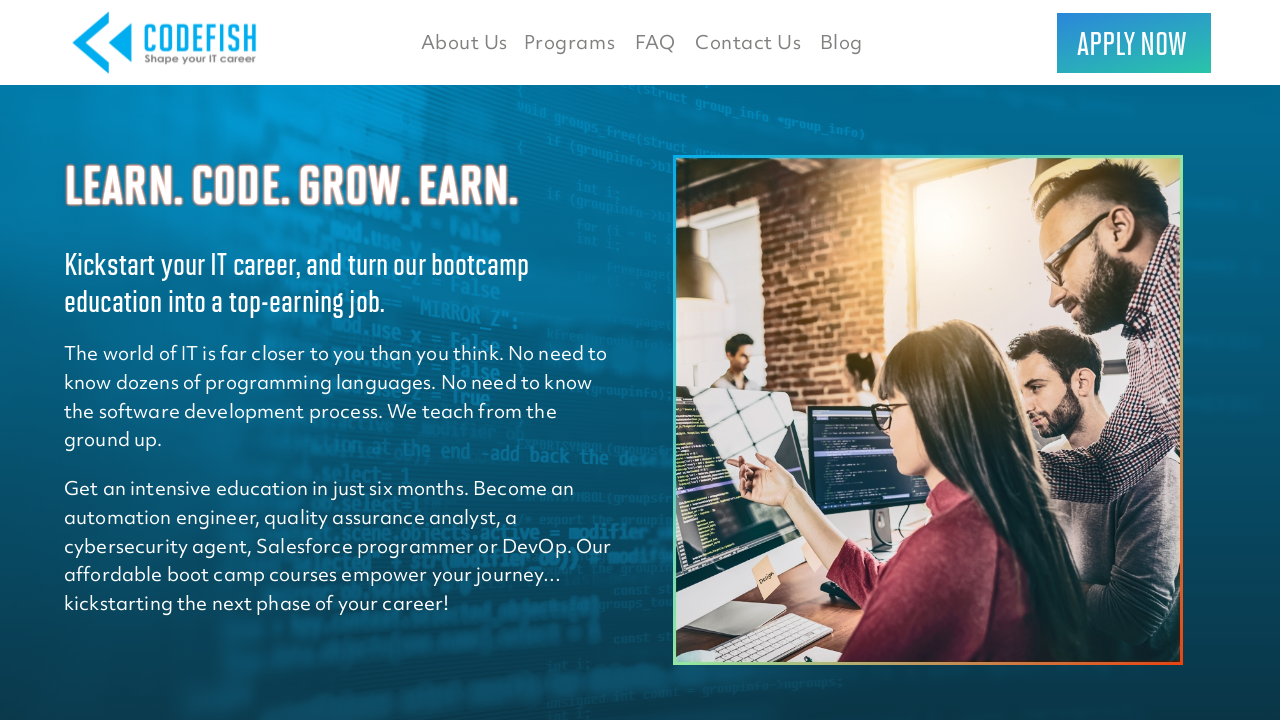